Tests that navigating to the "all" route via URL shows all todos (both active and completed)

Starting URL: https://todomvc.com/examples/typescript-angular/#/

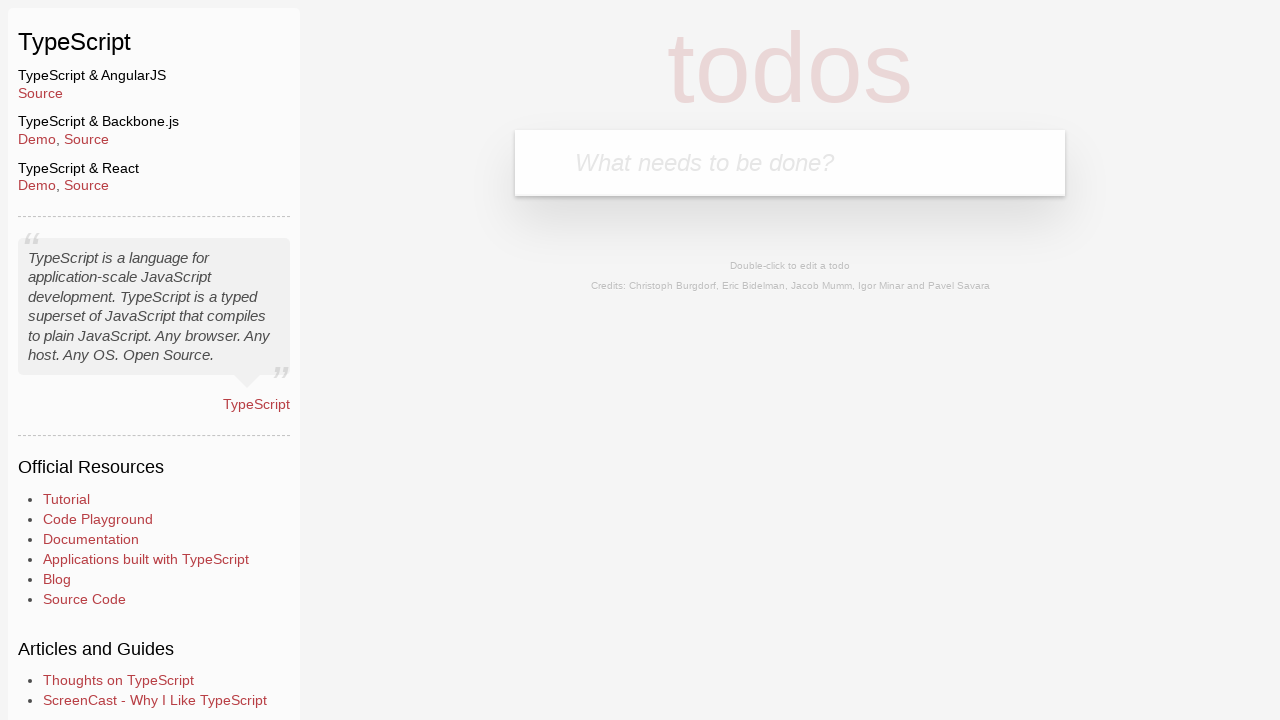

Filled new todo input with 'Example1' on .new-todo
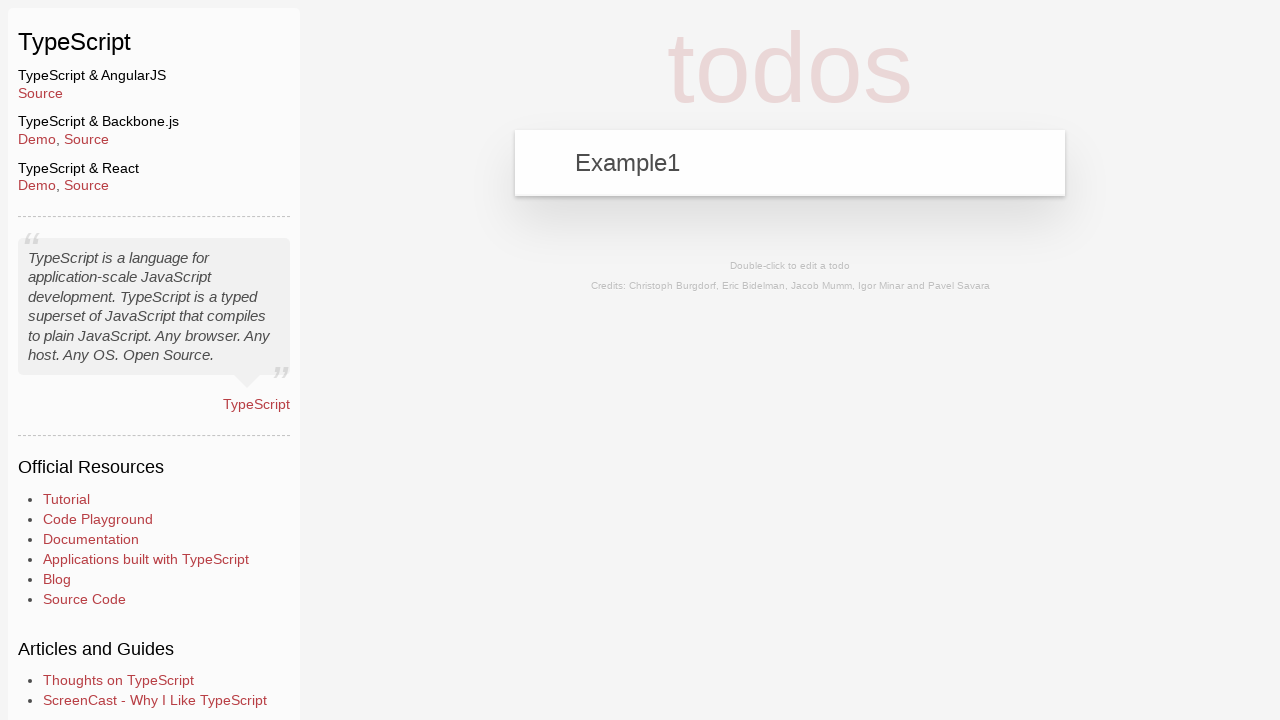

Pressed Enter to create first todo on .new-todo
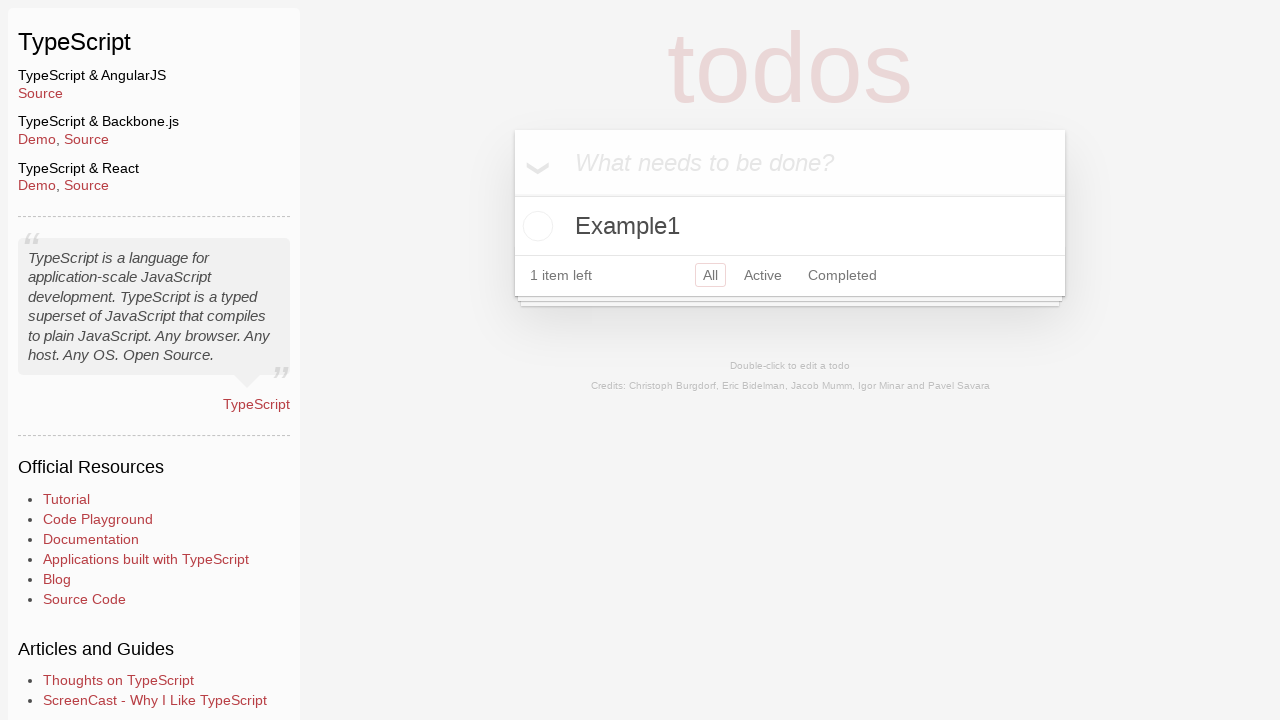

Filled new todo input with 'Example2' on .new-todo
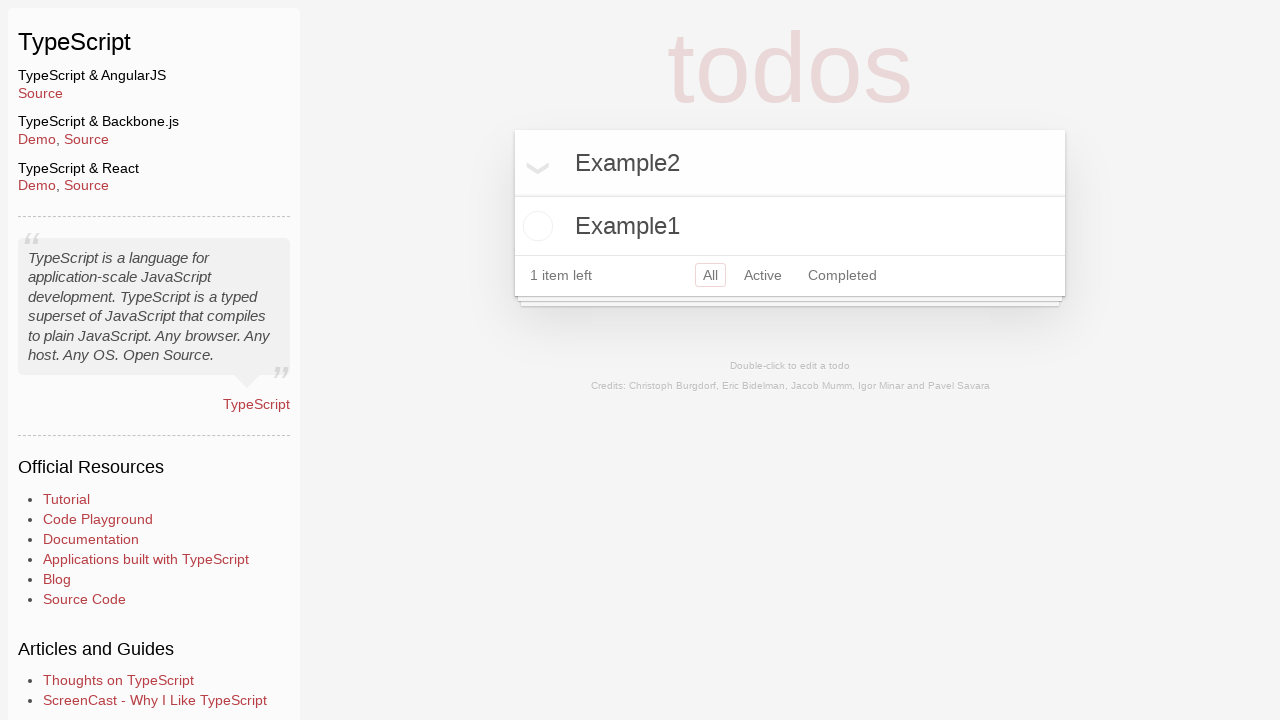

Pressed Enter to create second todo on .new-todo
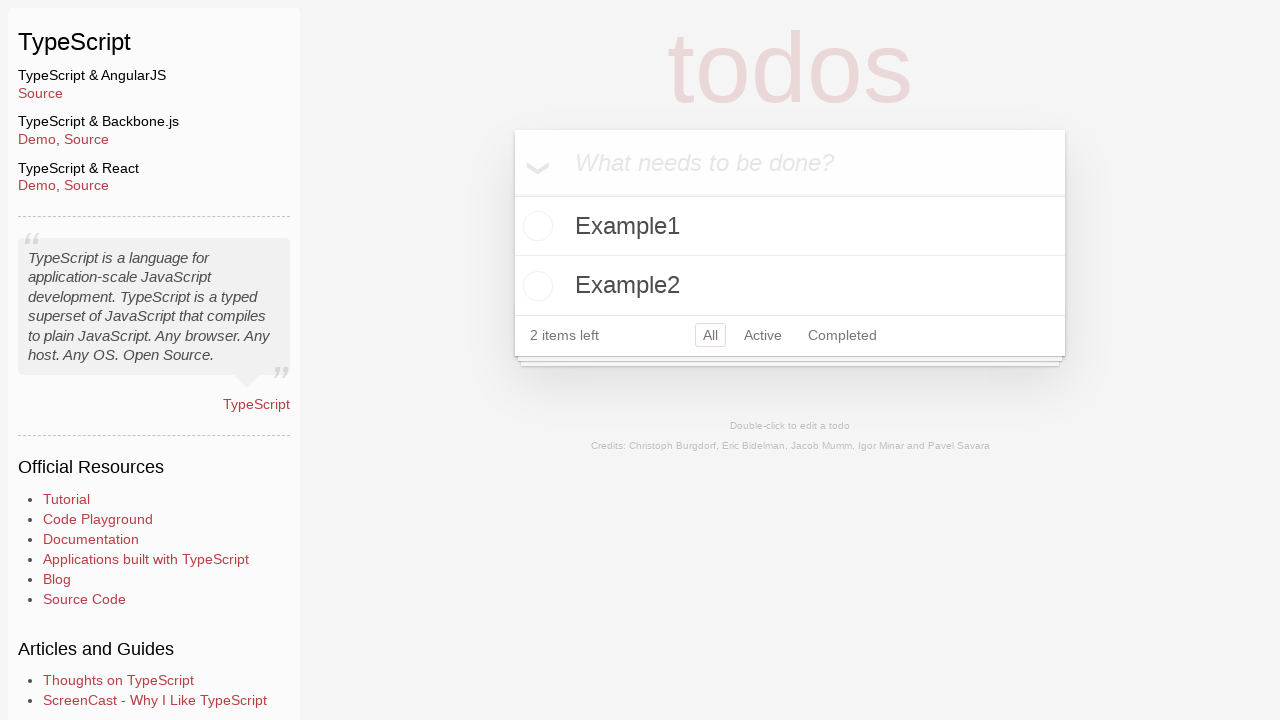

Clicked checkbox to mark Example2 as completed at (535, 286) on text=Example2 >> xpath=../.. >> input.toggle
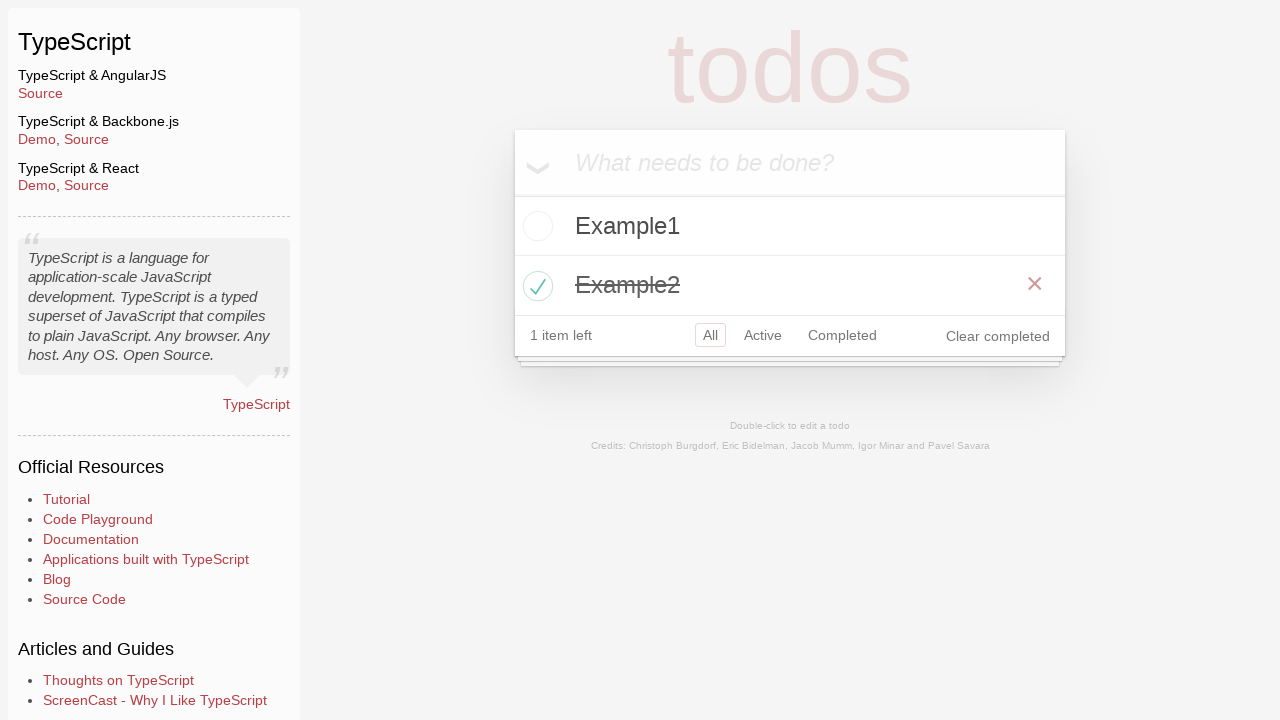

Navigated to 'all' route via URL
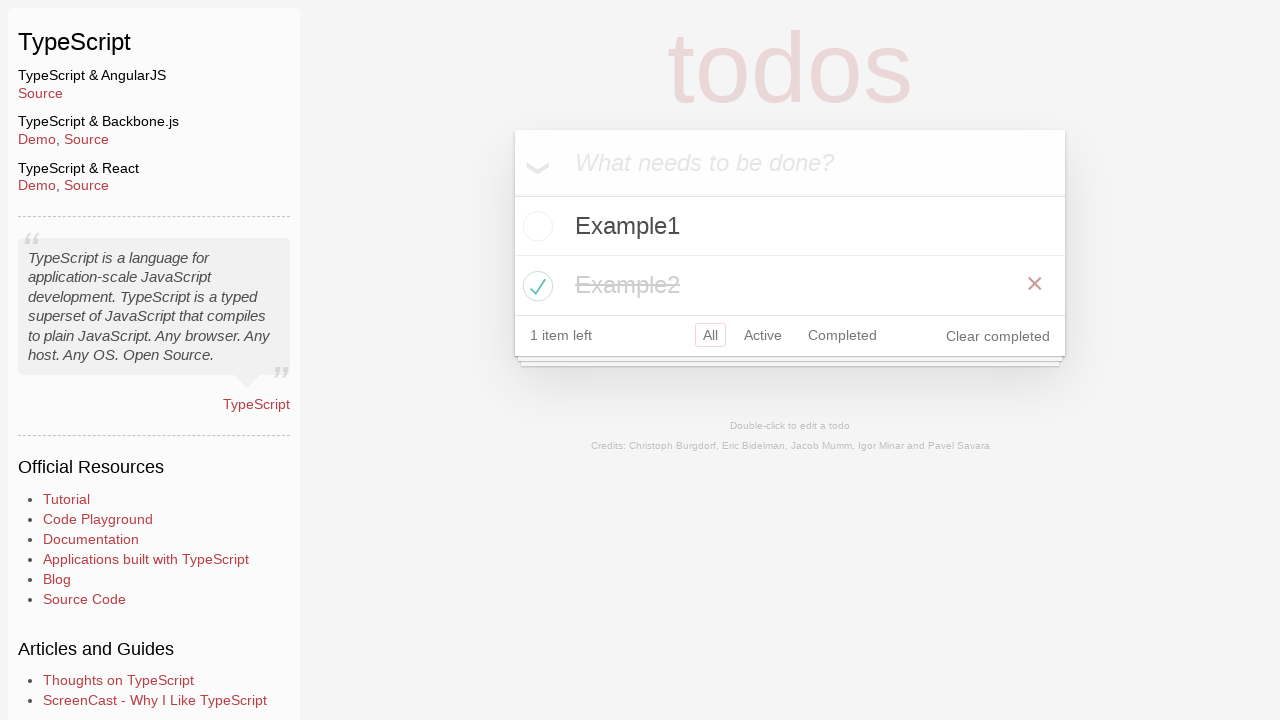

Waited for todo list items to load
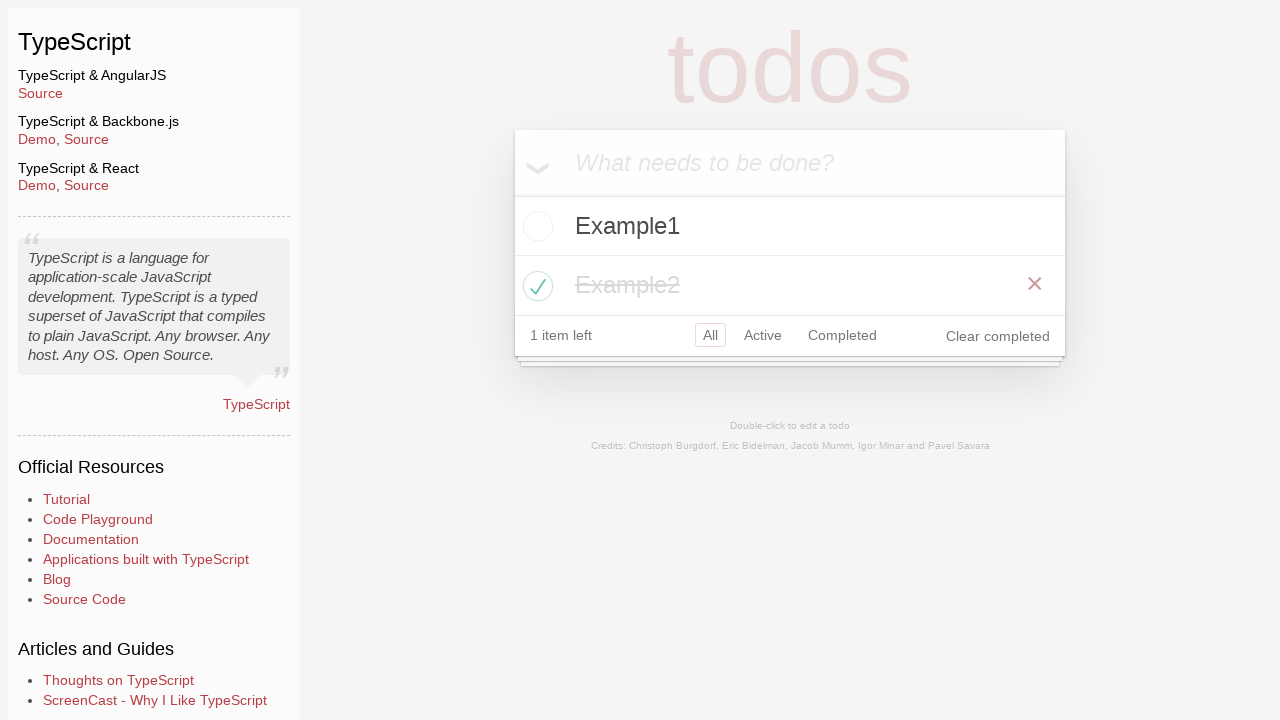

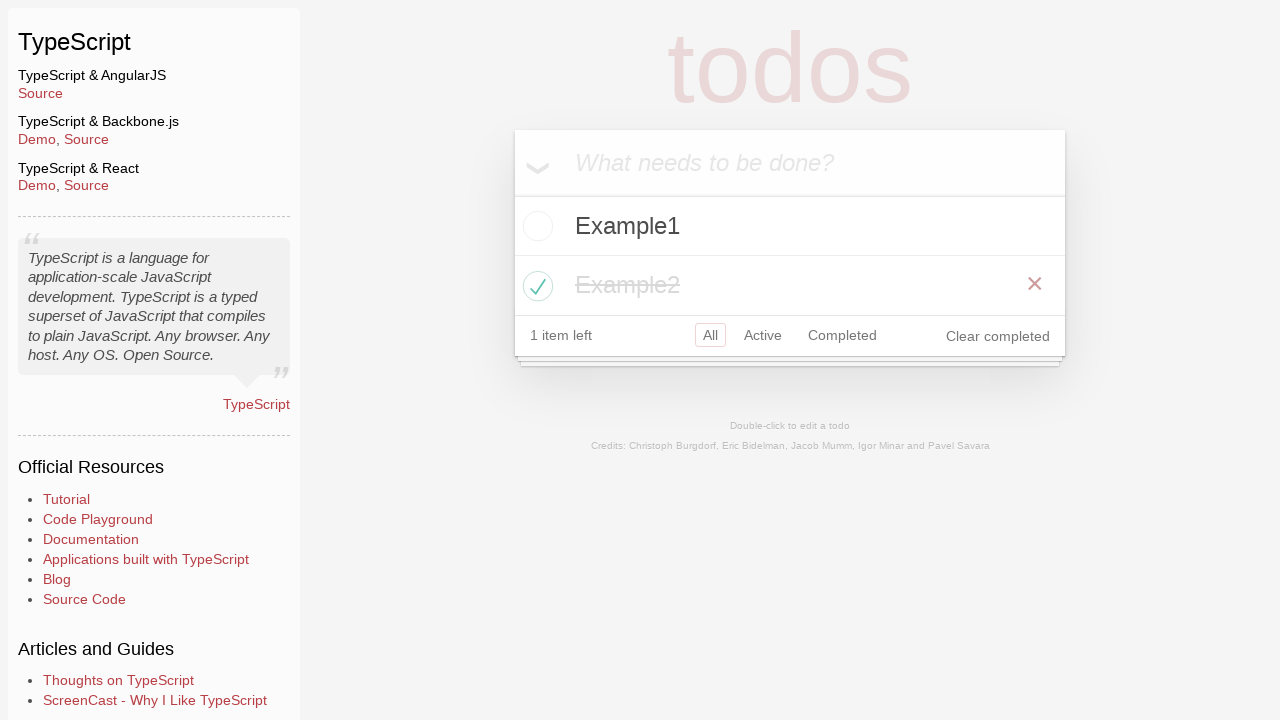